Tests adding specific vegetables to cart by iterating through product list, finding matching items (Cauliflower, Beetroot, Brocolli), and clicking the ADD TO CART button for each match.

Starting URL: https://rahulshettyacademy.com/seleniumPractise/#/

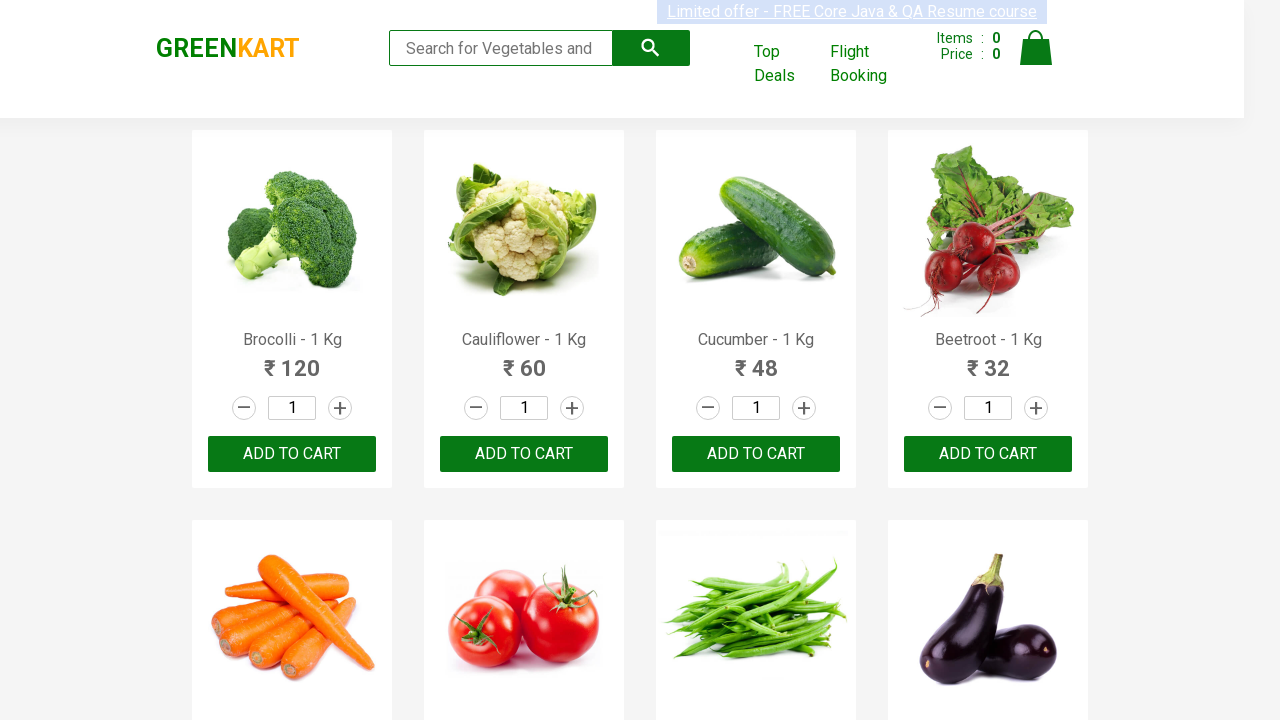

Waited for product list to load
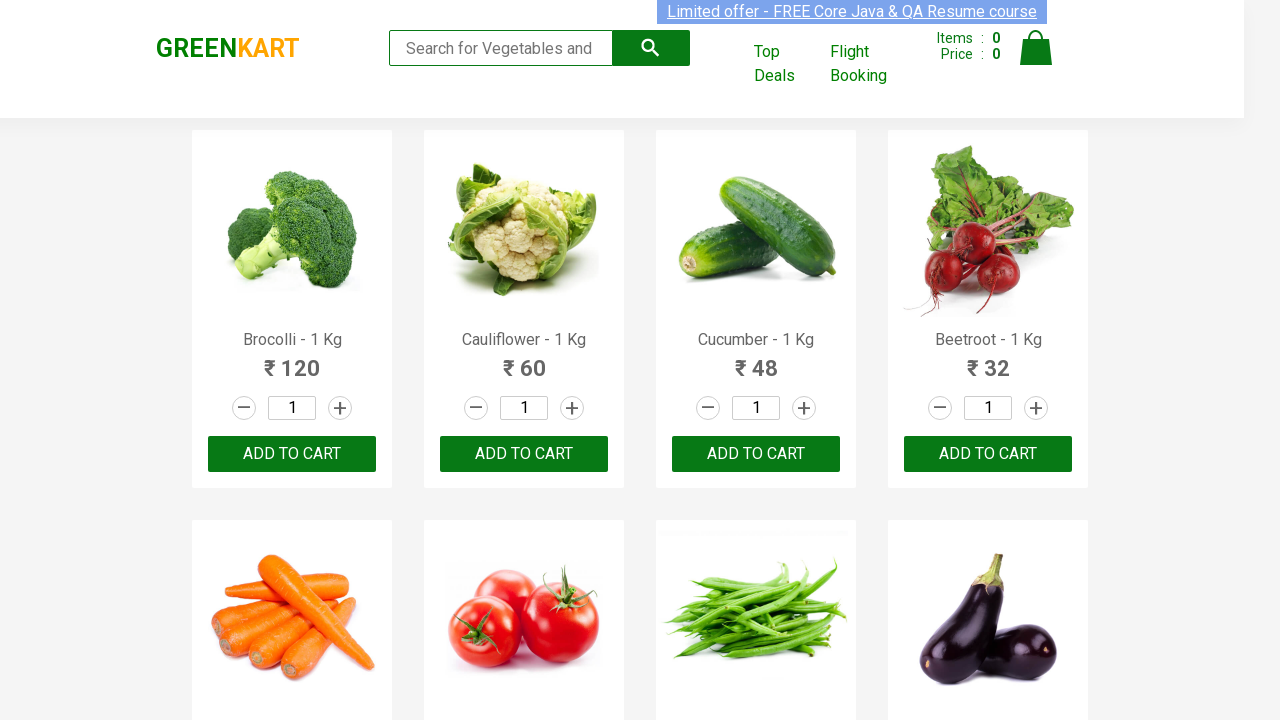

Retrieved all product elements from the page
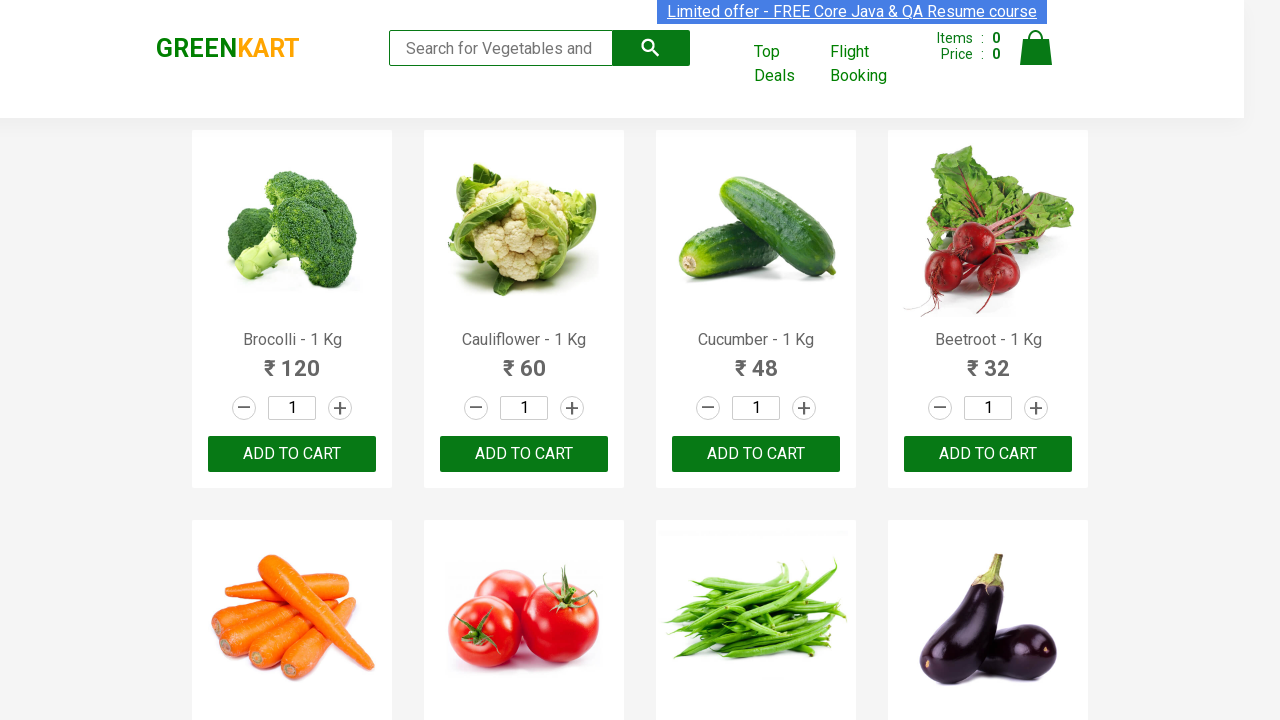

Retrieved product name: Brocolli - 1 Kg
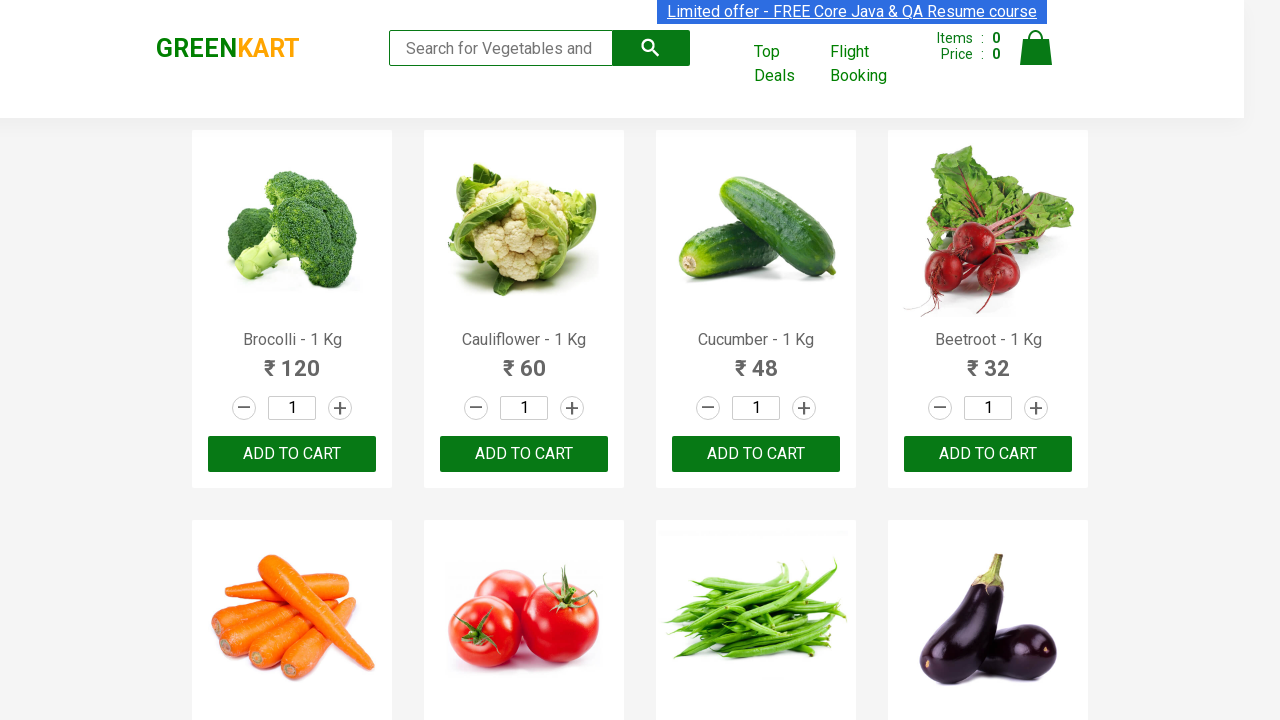

Clicked ADD TO CART button for Brocolli at (292, 454) on div.product >> nth=0 >> button:has-text('ADD TO CART')
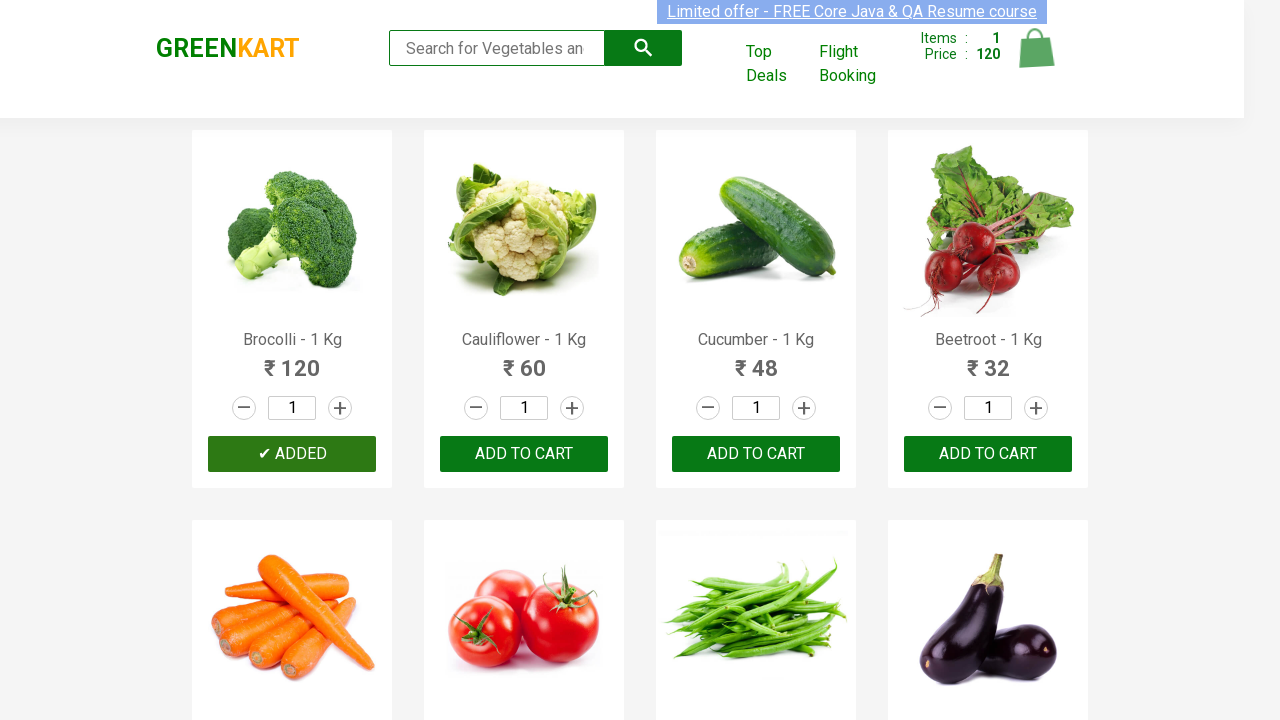

Retrieved product name: Cauliflower - 1 Kg
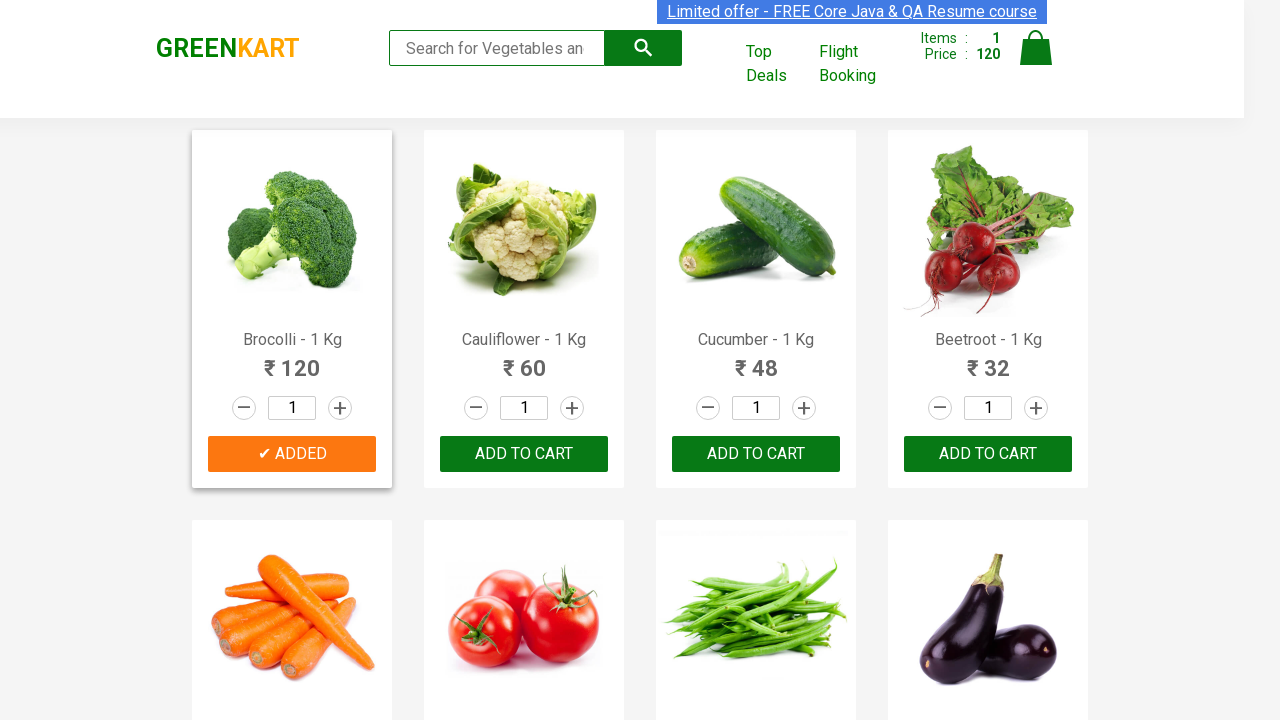

Clicked ADD TO CART button for Cauliflower at (524, 454) on div.product >> nth=1 >> button:has-text('ADD TO CART')
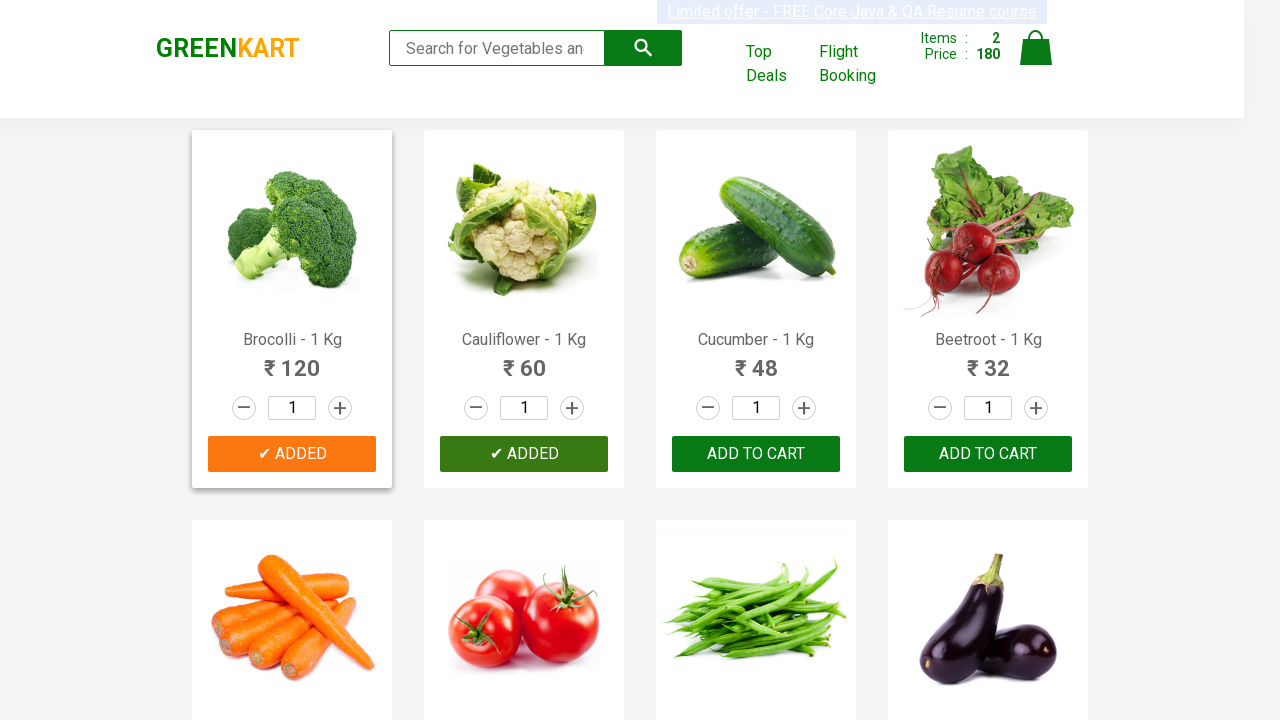

Retrieved product name: Cucumber - 1 Kg
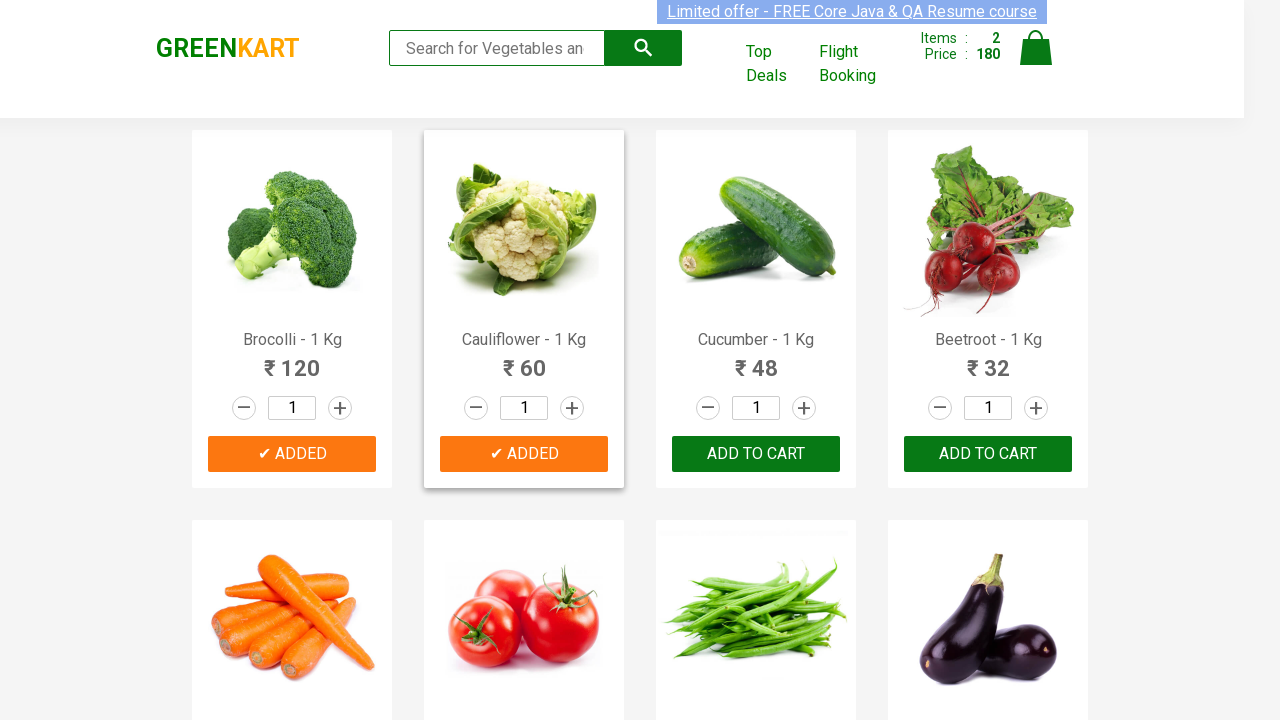

Retrieved product name: Beetroot - 1 Kg
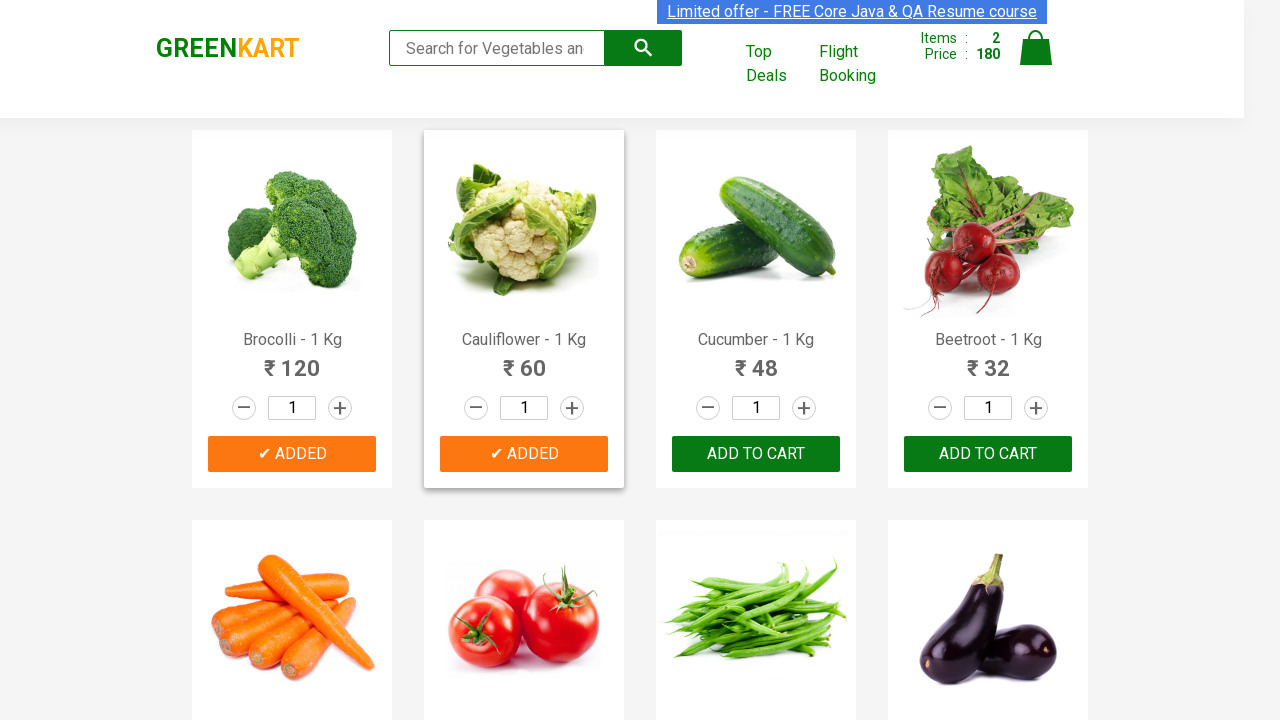

Clicked ADD TO CART button for Beetroot at (988, 454) on div.product >> nth=3 >> button:has-text('ADD TO CART')
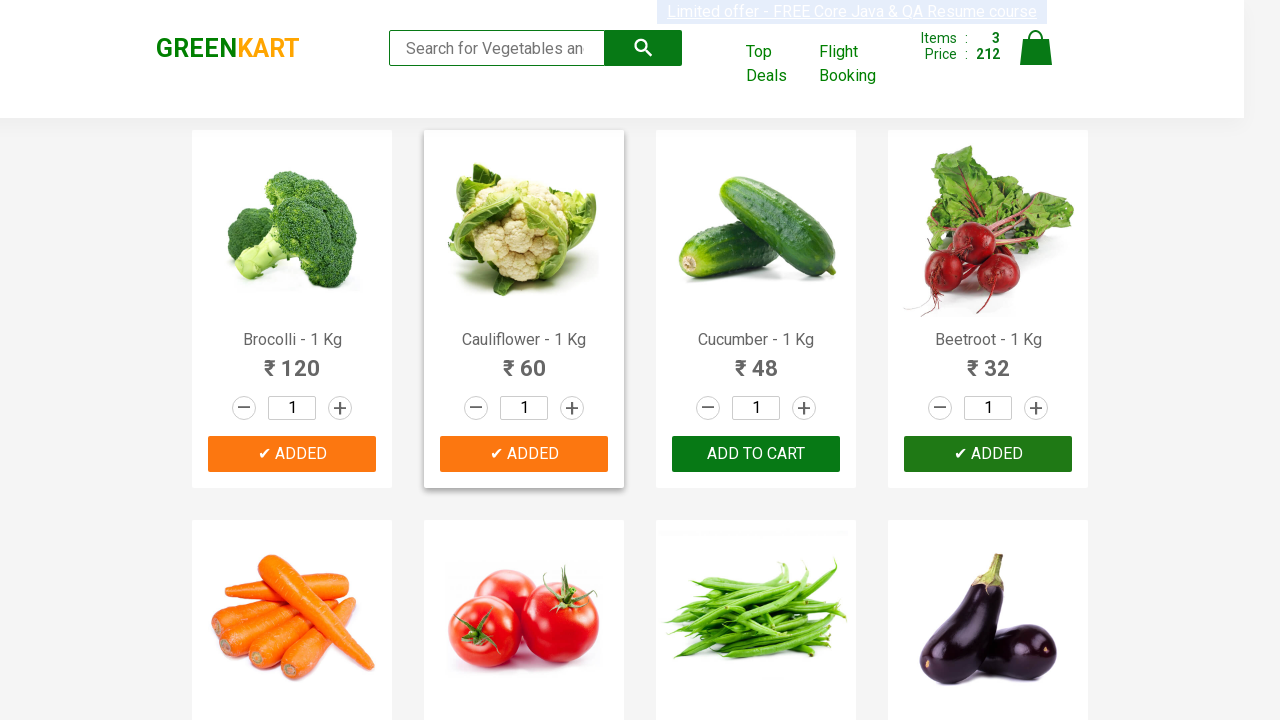

Waited for cart to update (500ms)
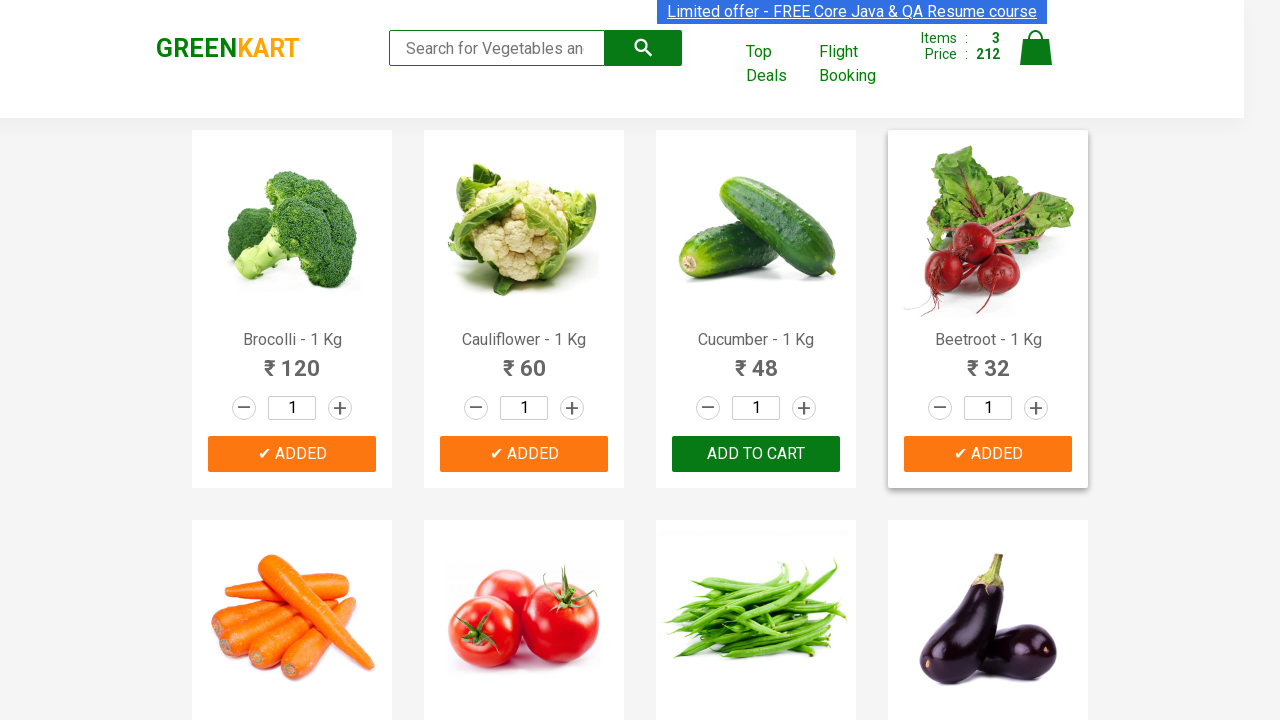

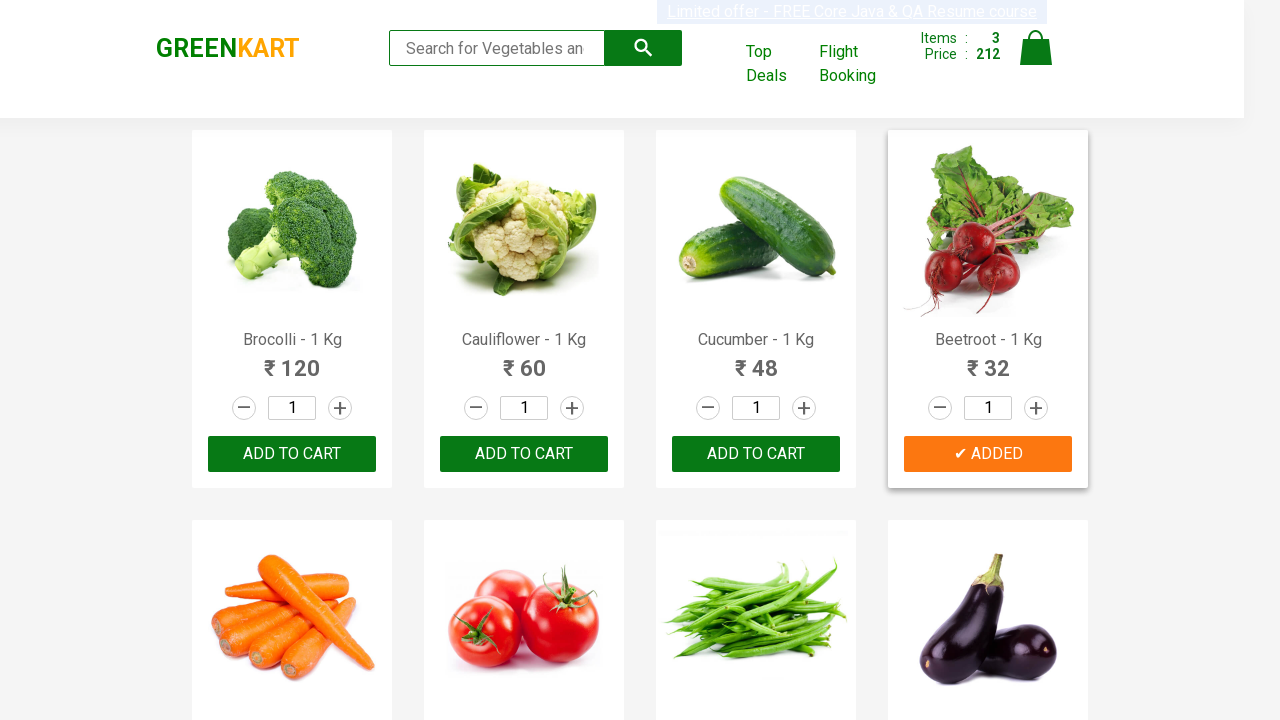